Tests dynamic content loading by clicking a start button and waiting for hidden content to become visible

Starting URL: https://the-internet.herokuapp.com/dynamic_loading/1

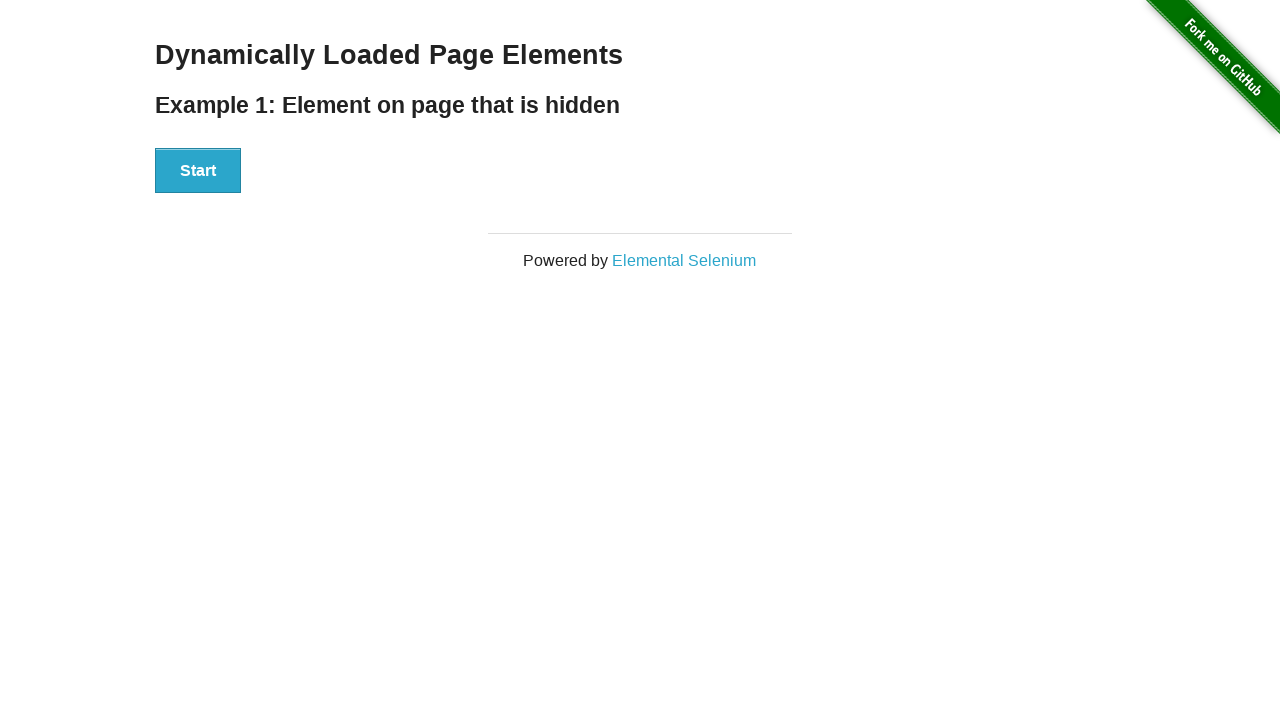

Clicked the Start button to trigger dynamic loading at (198, 171) on xpath=//button[contains(text(),'Start')]
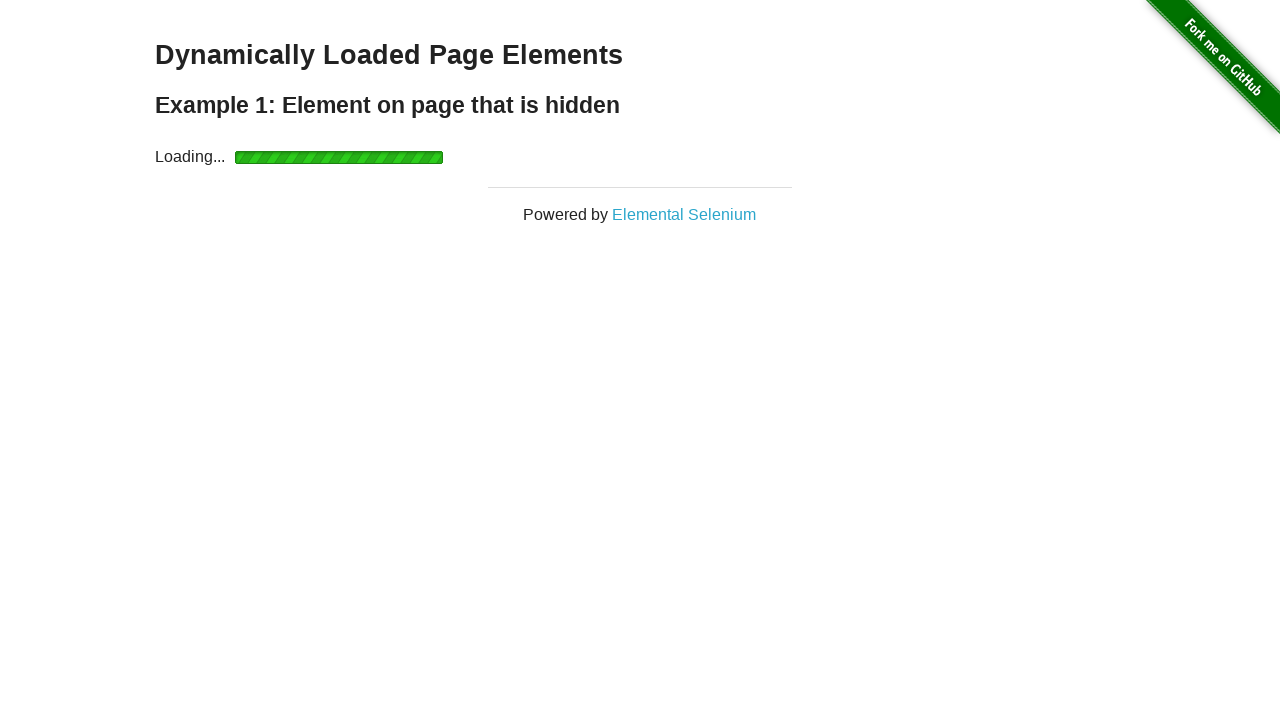

Waited for dynamically loaded content to become visible
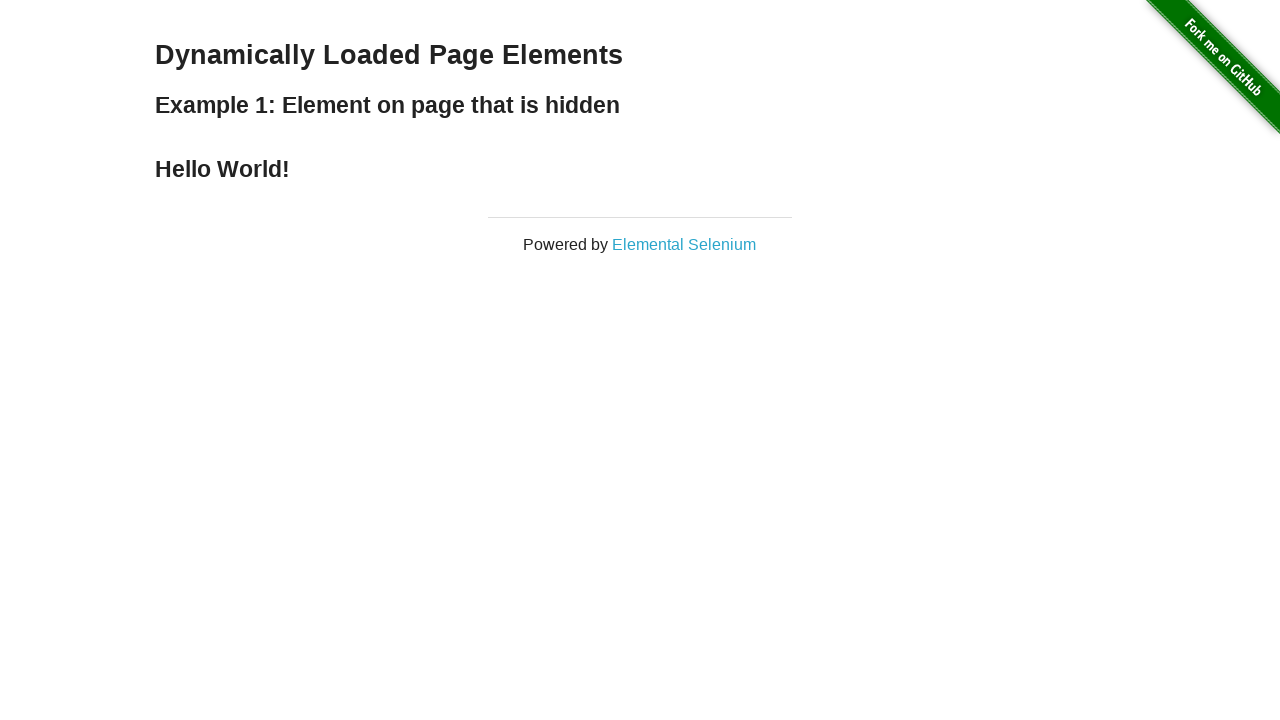

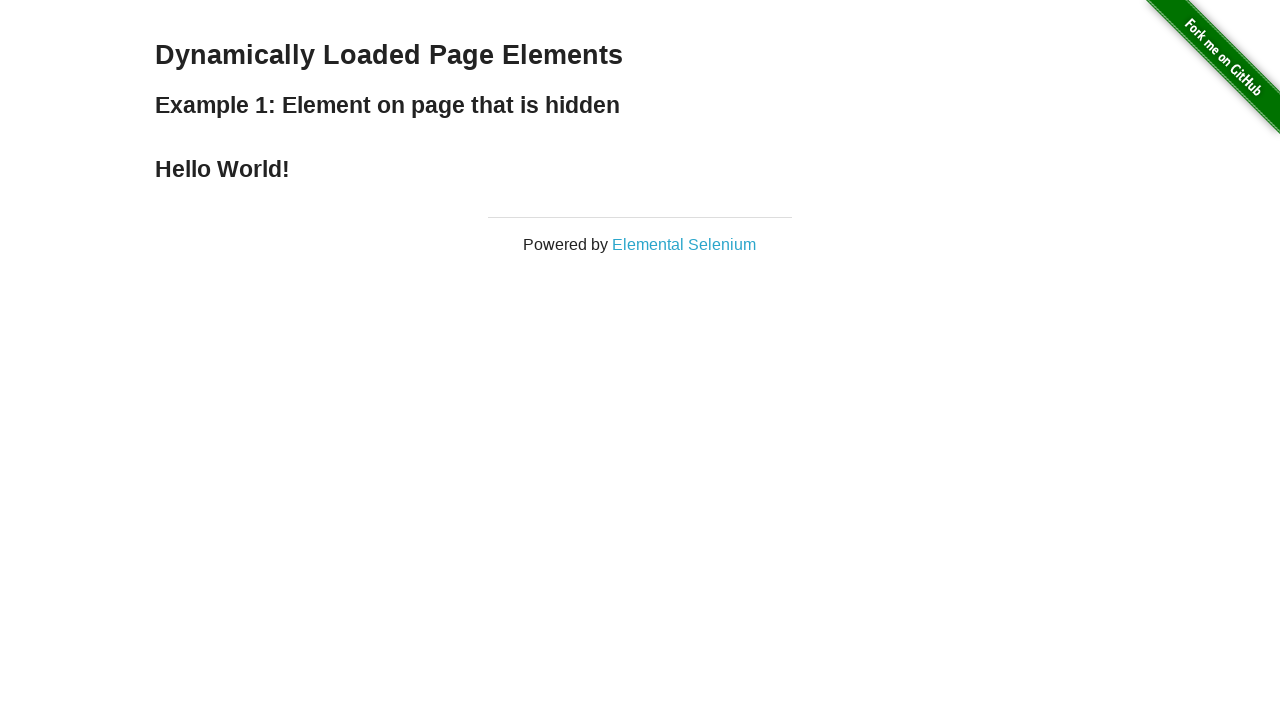